Tests dynamic loading functionality by clicking a start button and waiting for hidden content to appear with "Hello World!" text

Starting URL: http://the-internet.herokuapp.com/dynamic_loading/2

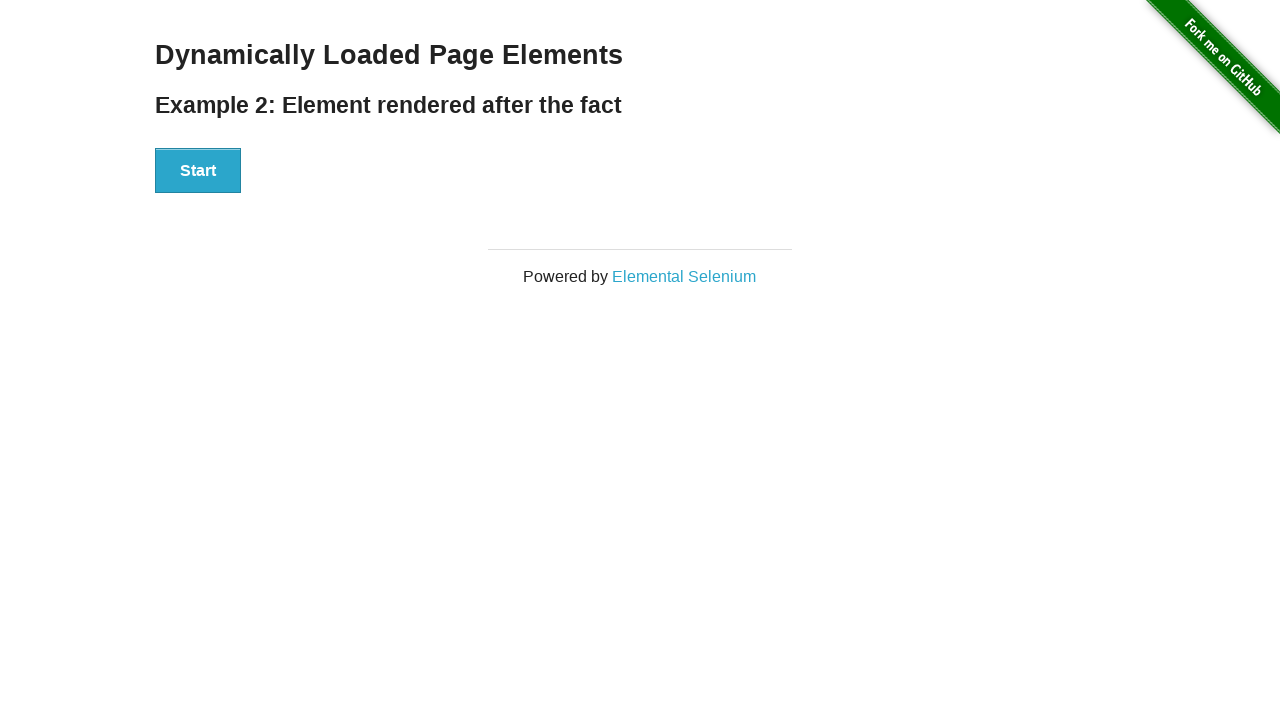

Clicked Start button to trigger dynamic loading at (198, 171) on #start > button
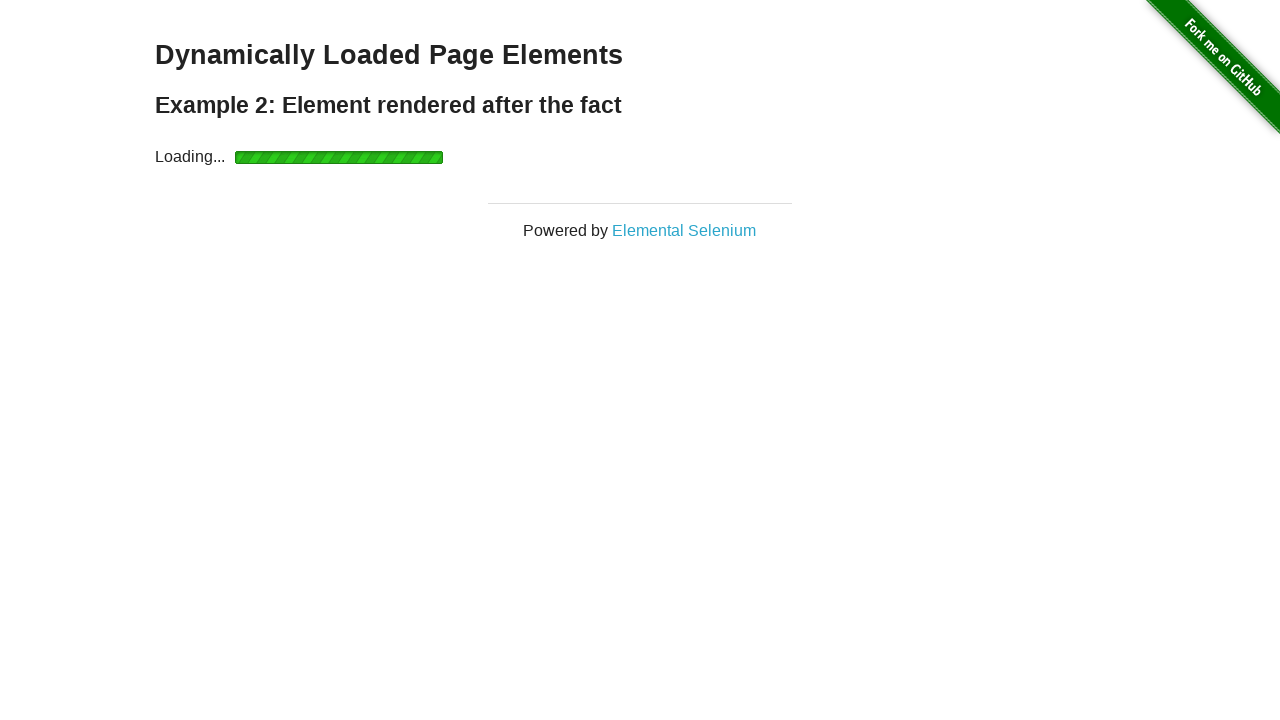

Waited for dynamically loaded content to appear
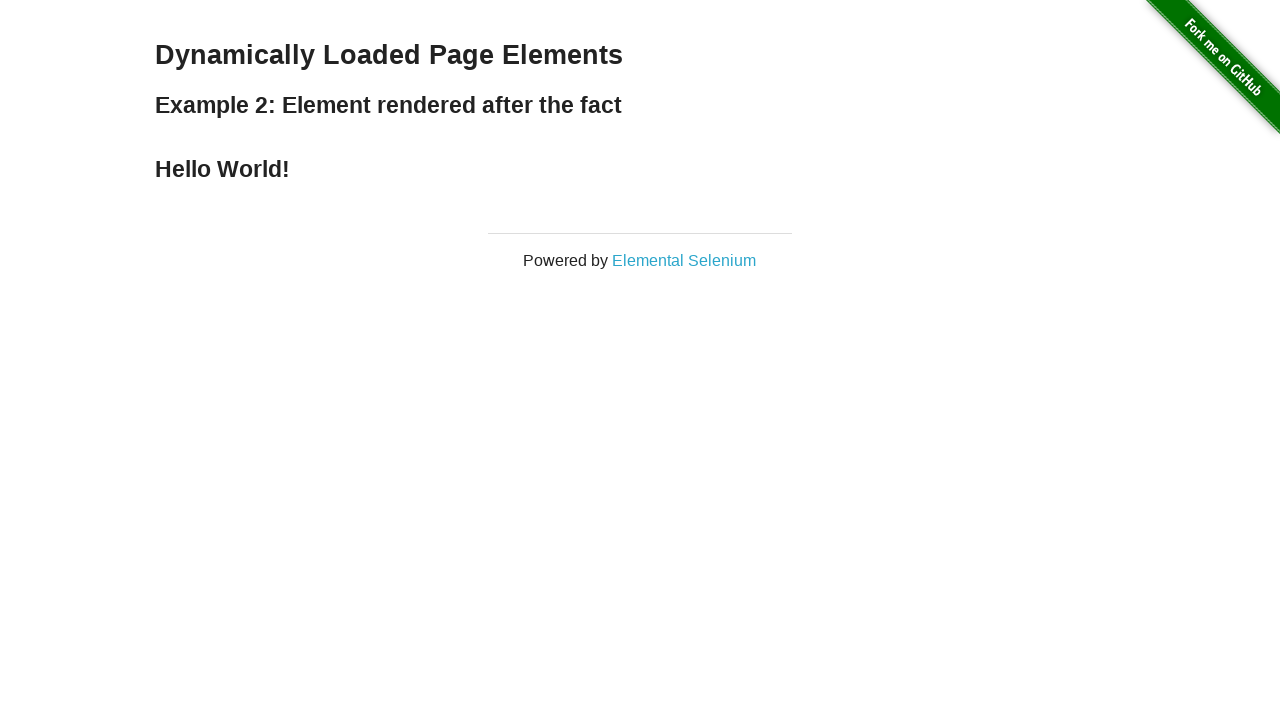

Located the hidden text element
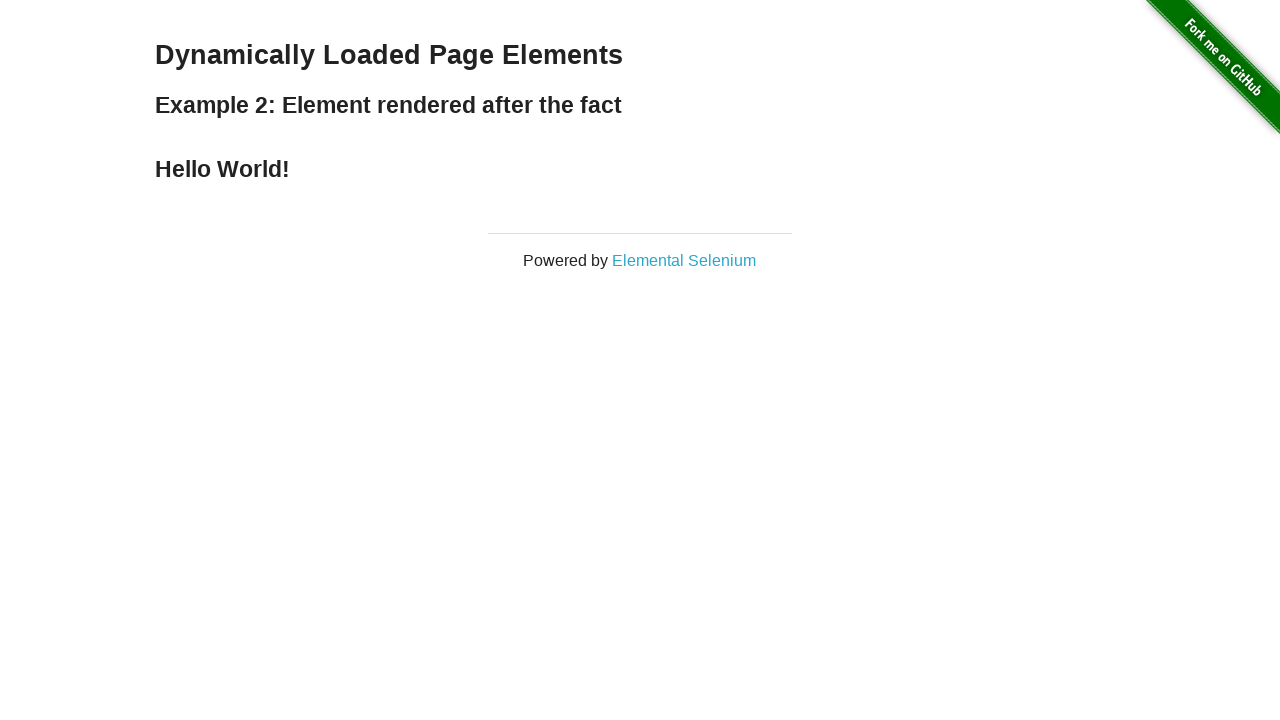

Verified 'Hello World!' text is visible
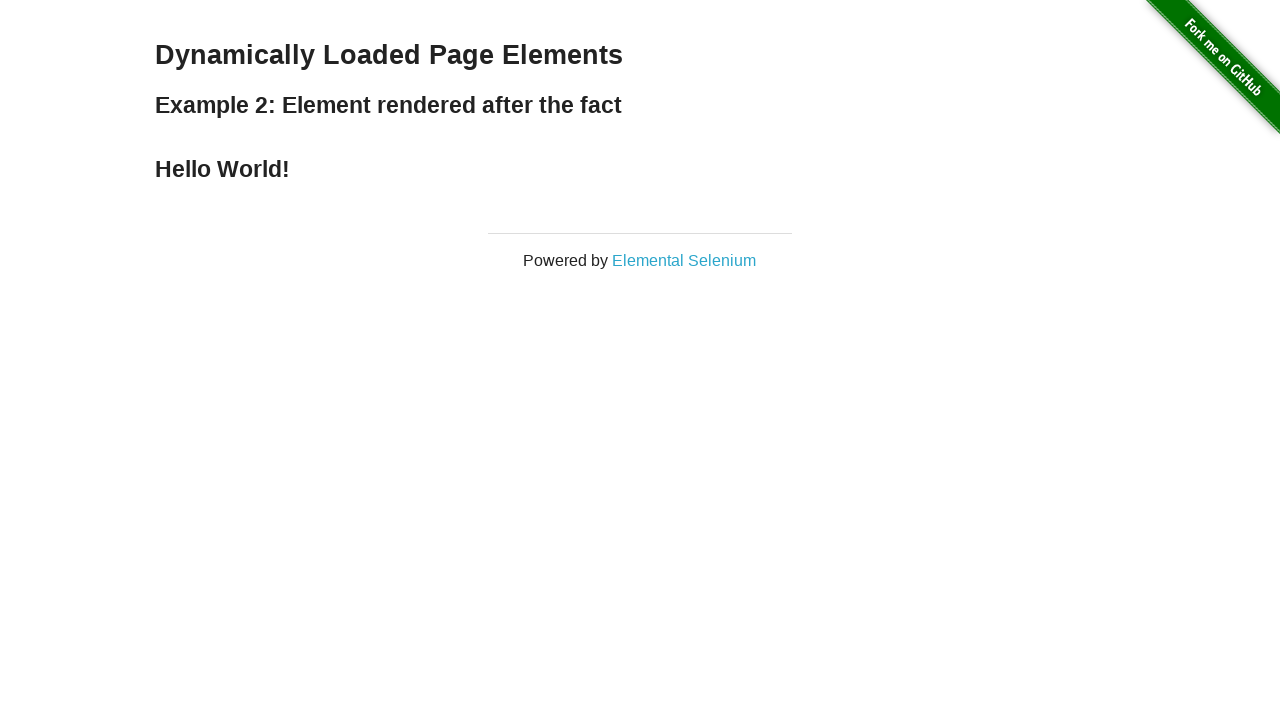

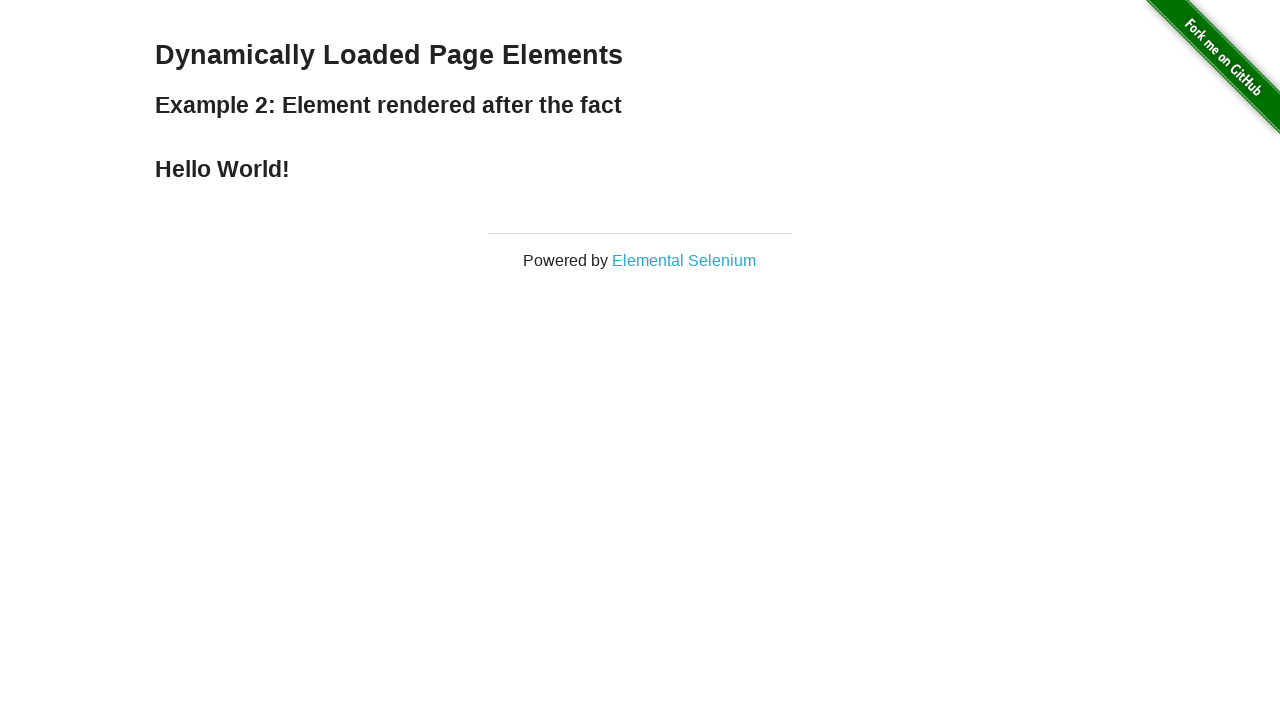